Tests drag and drop functionality by dragging a draggable element onto a droppable target within an iframe on the jQuery UI demo page

Starting URL: https://jqueryui.com/droppable/

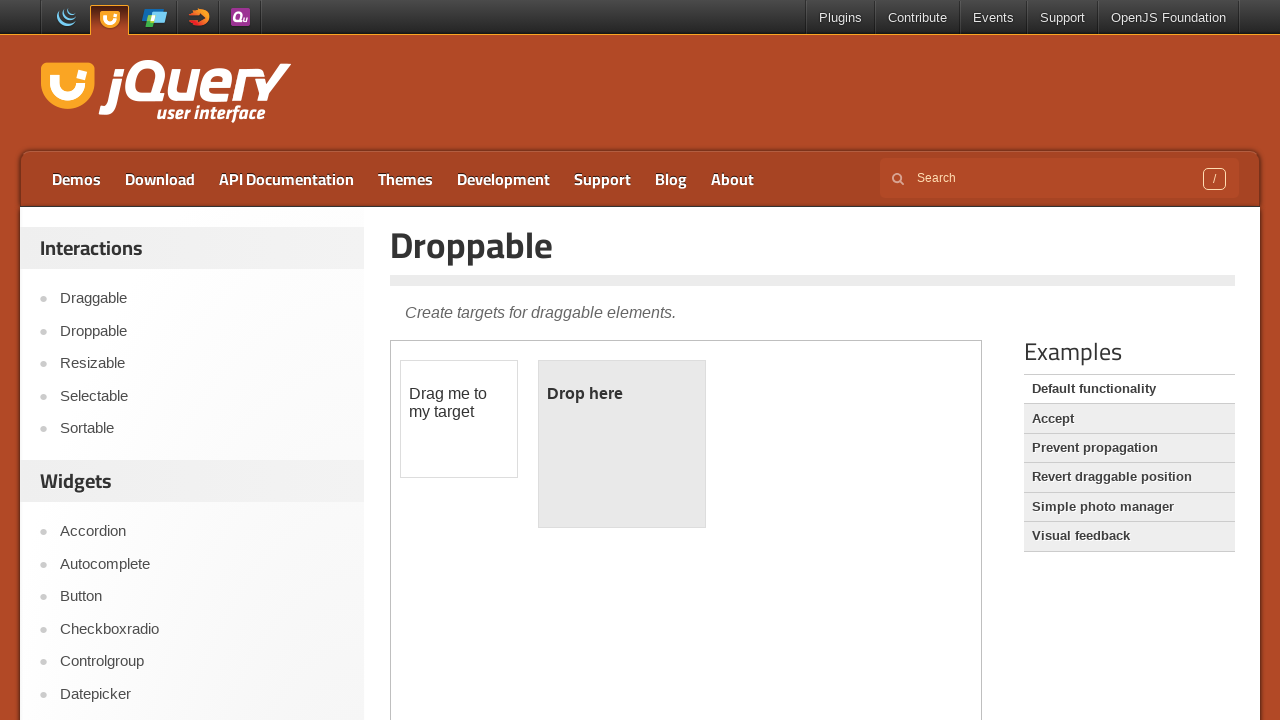

Located the demo iframe containing drag and drop elements
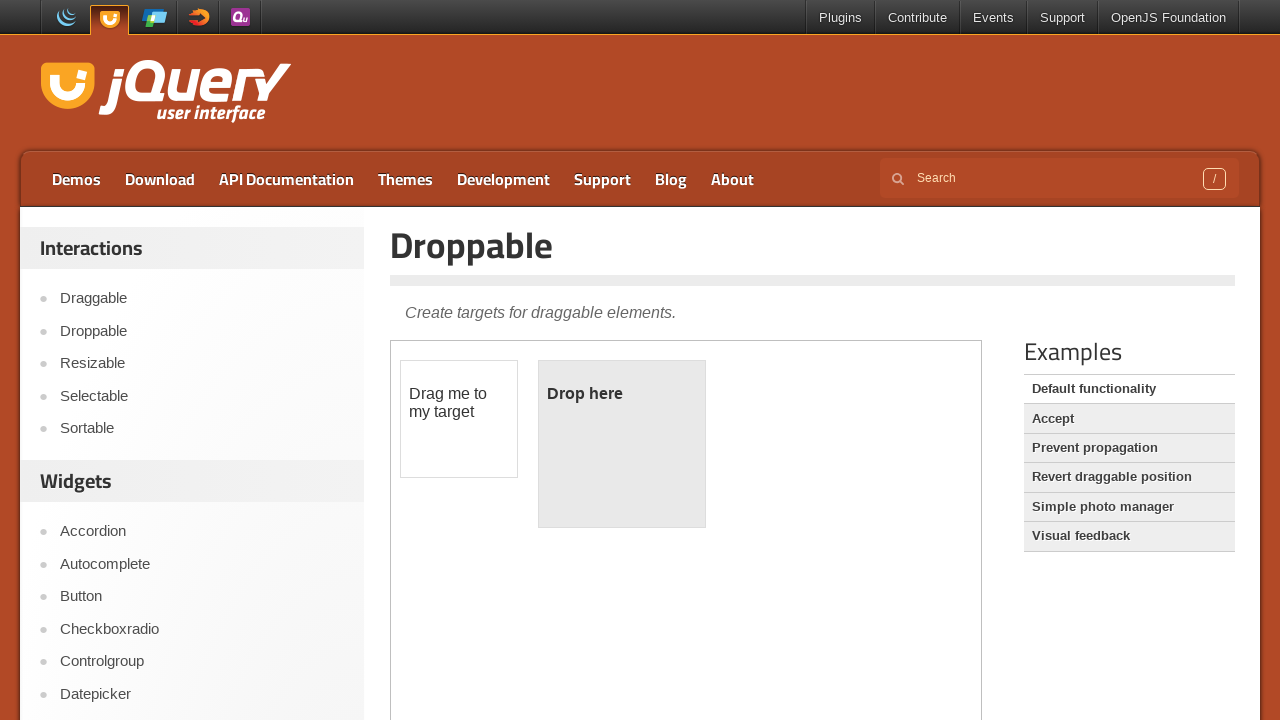

Located the draggable element (#draggable) within iframe
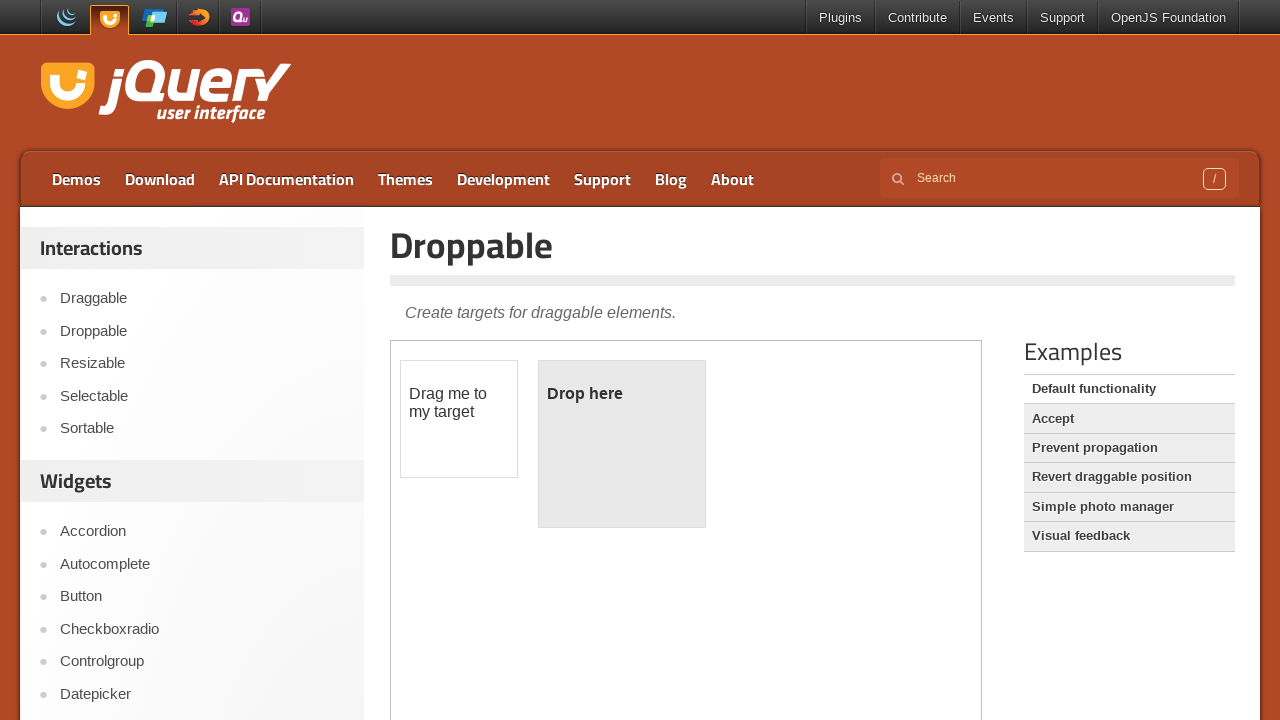

Located the droppable target element (#droppable) within iframe
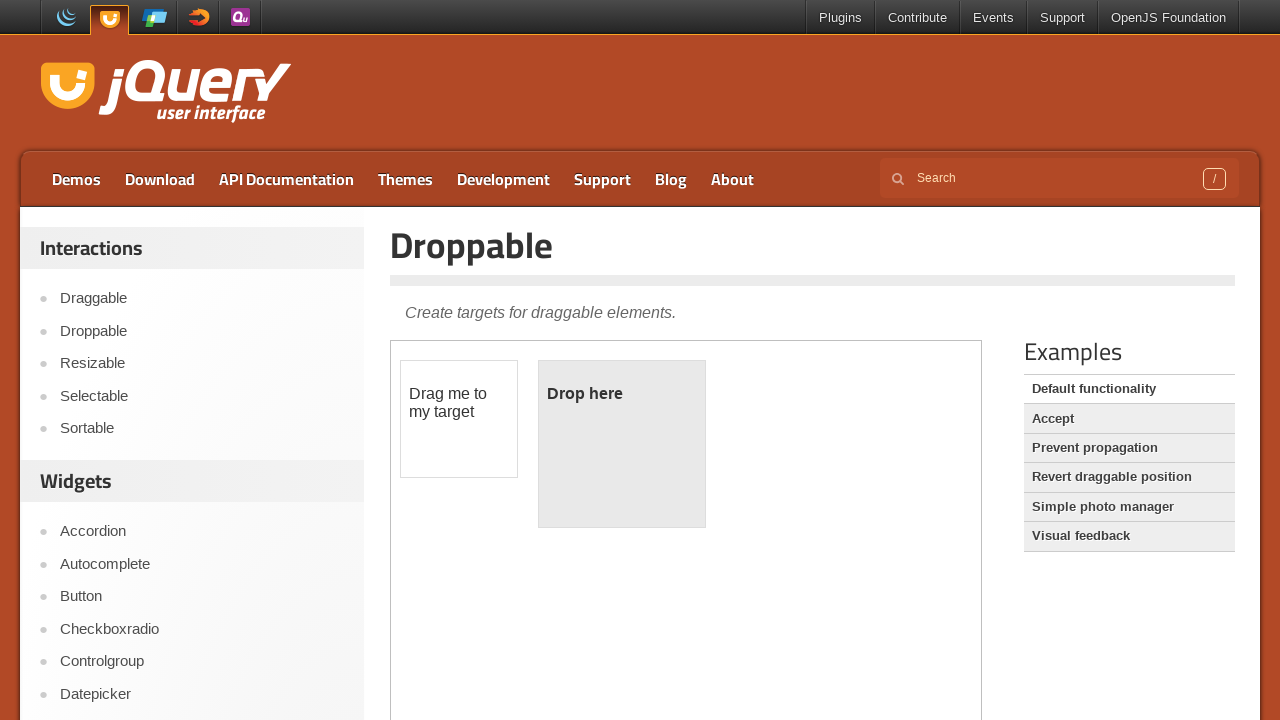

Dragged the draggable element onto the droppable target at (622, 444)
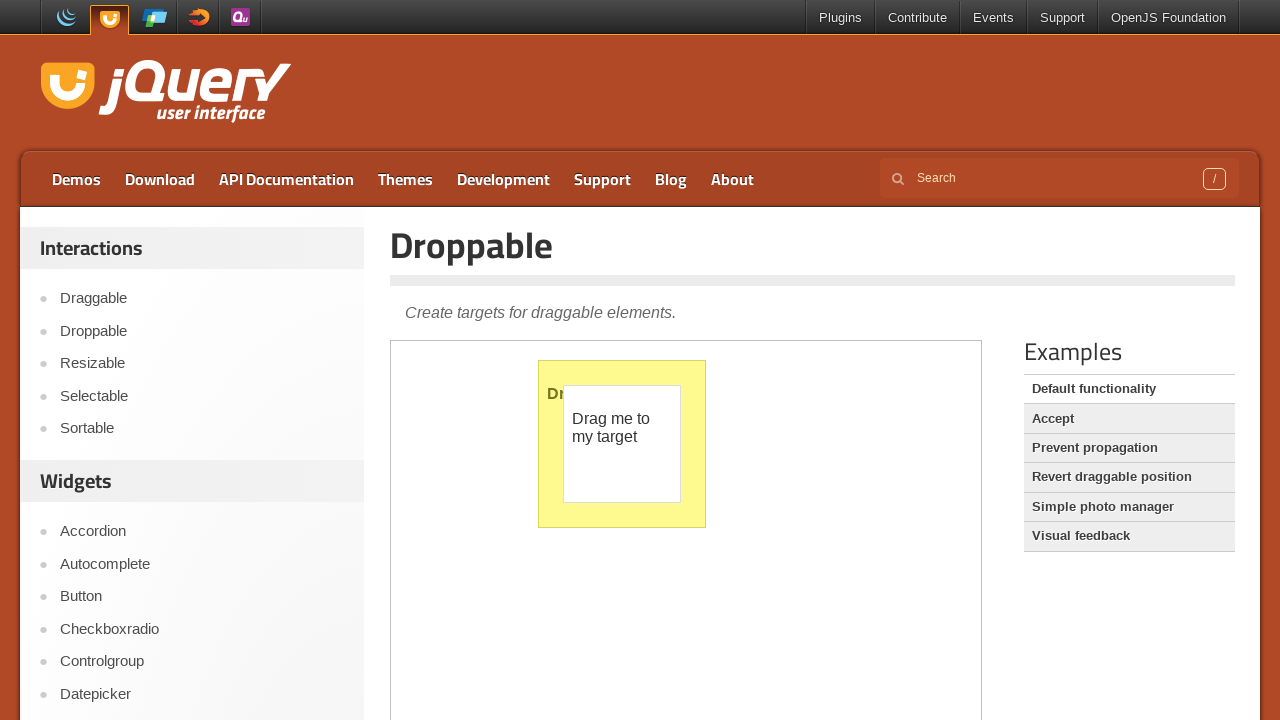

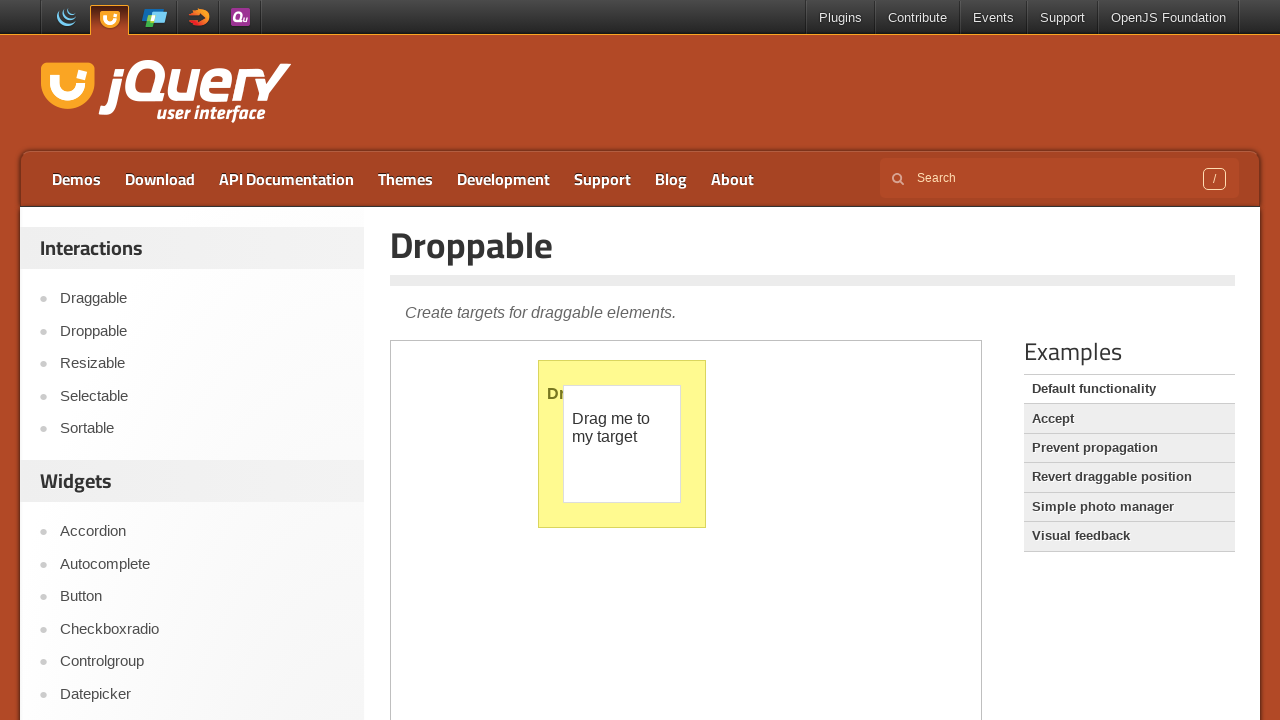